Verifies that product cards contain visible images and non-empty price text by scrolling through each product on the page.

Starting URL: https://awesomeqa.com/ui/

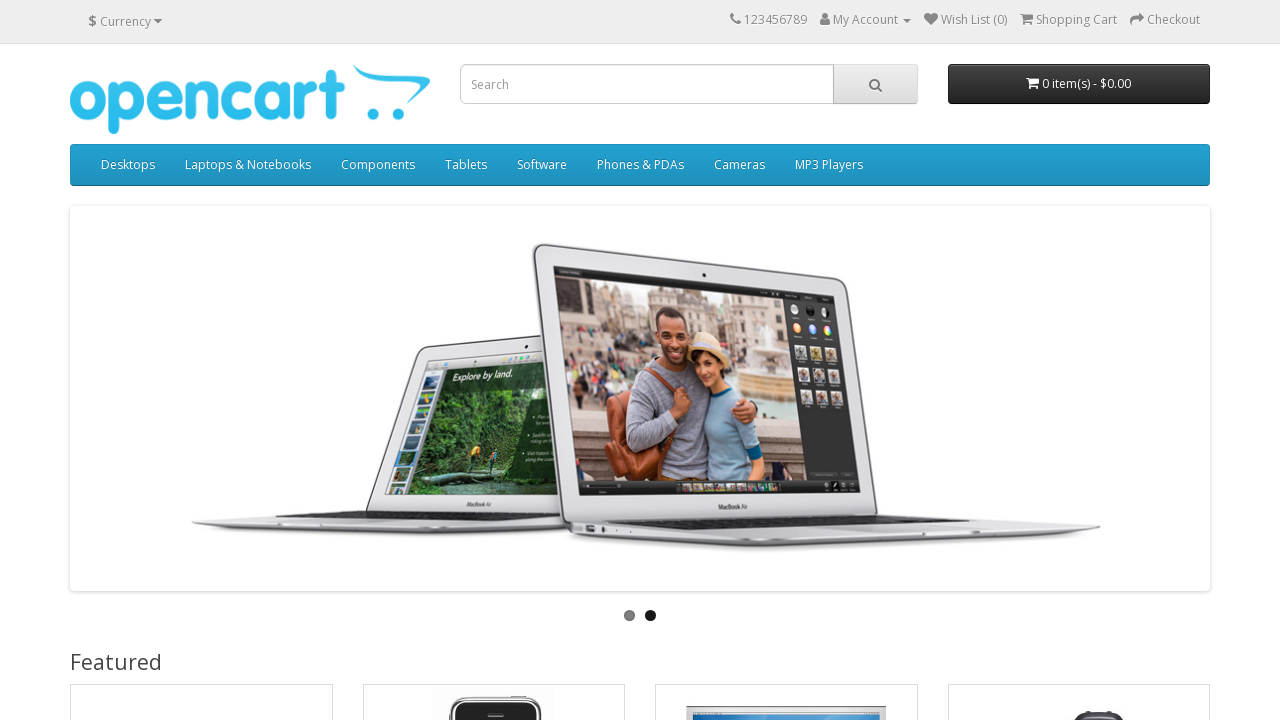

Waited for product cards to load
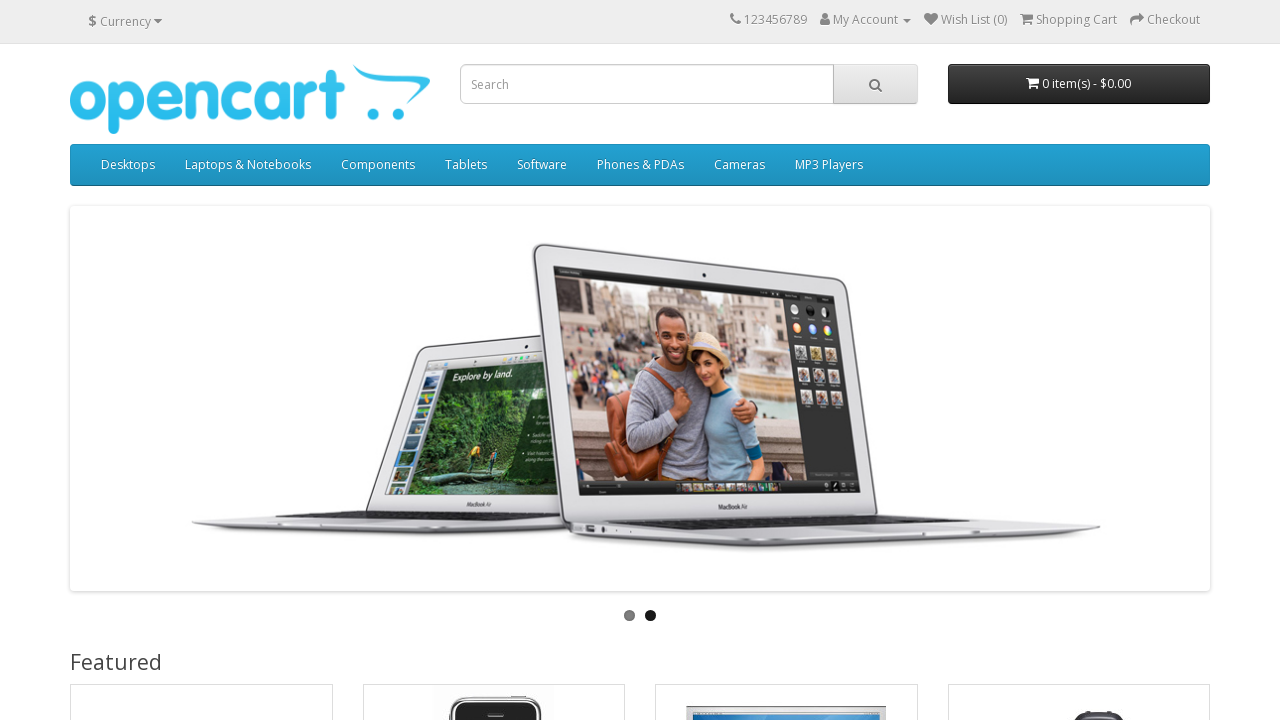

Located all product cards on the page
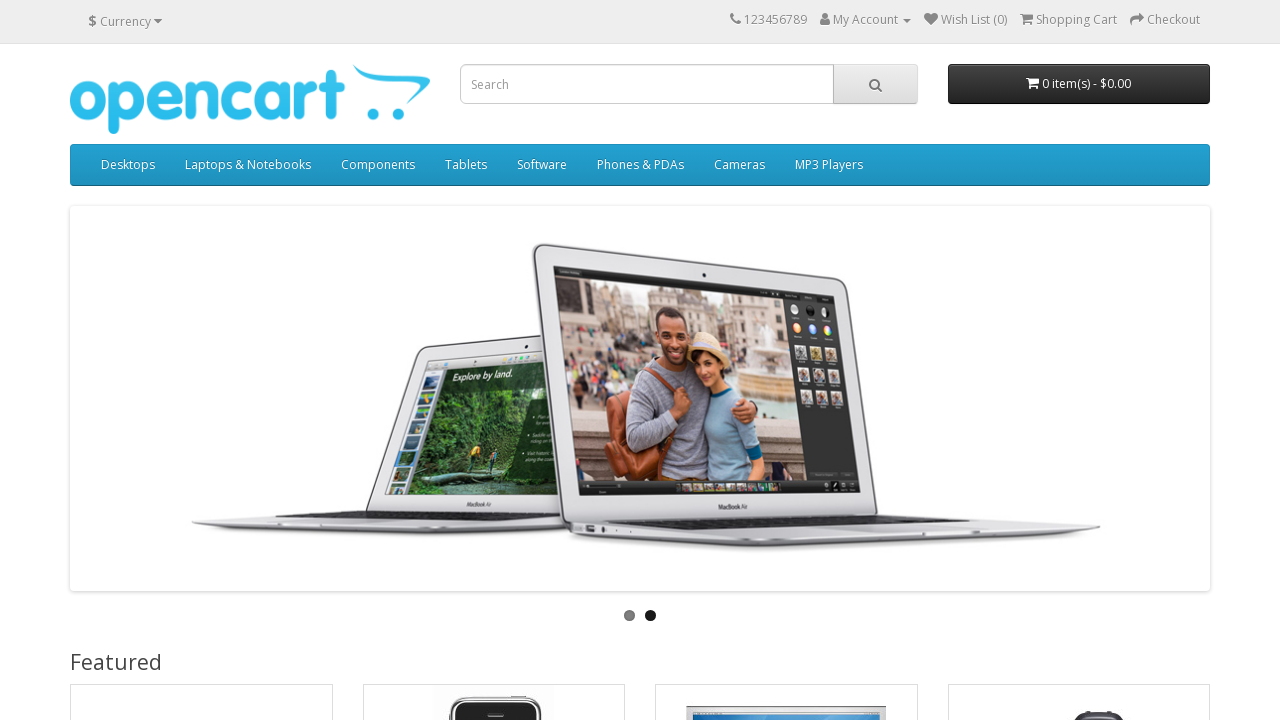

Found 4 product cards
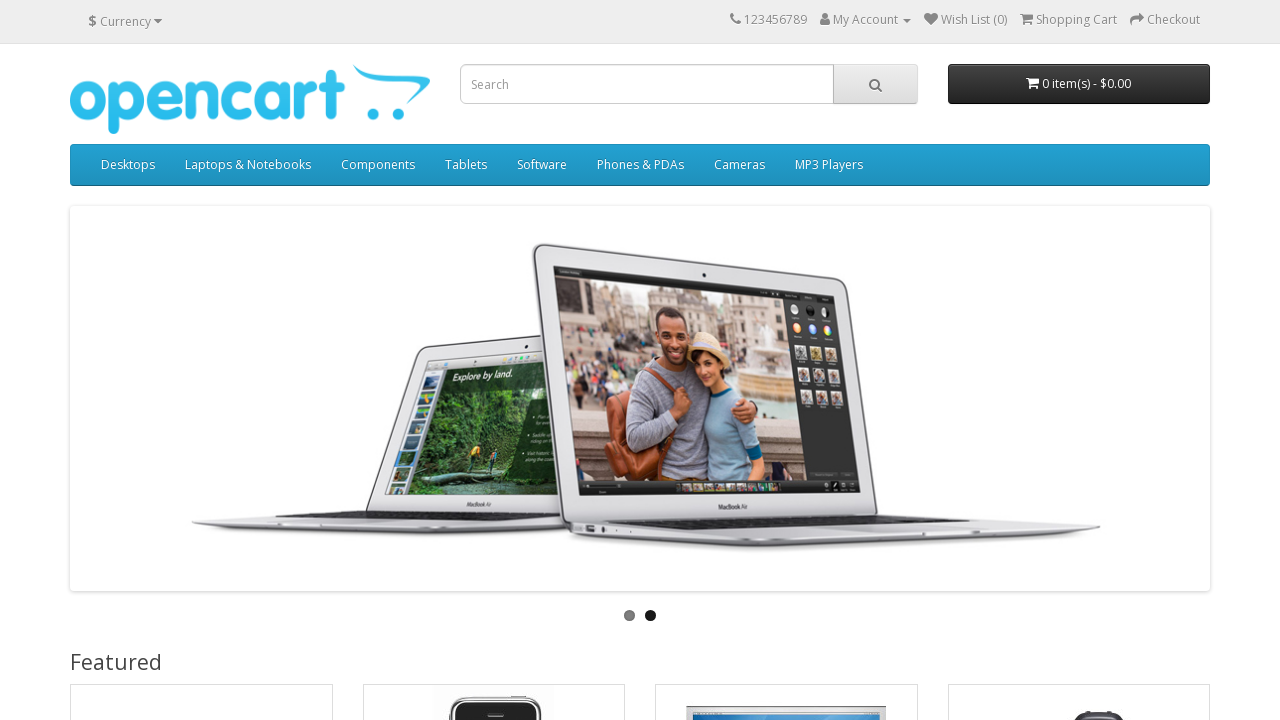

Verified that at least one product card exists
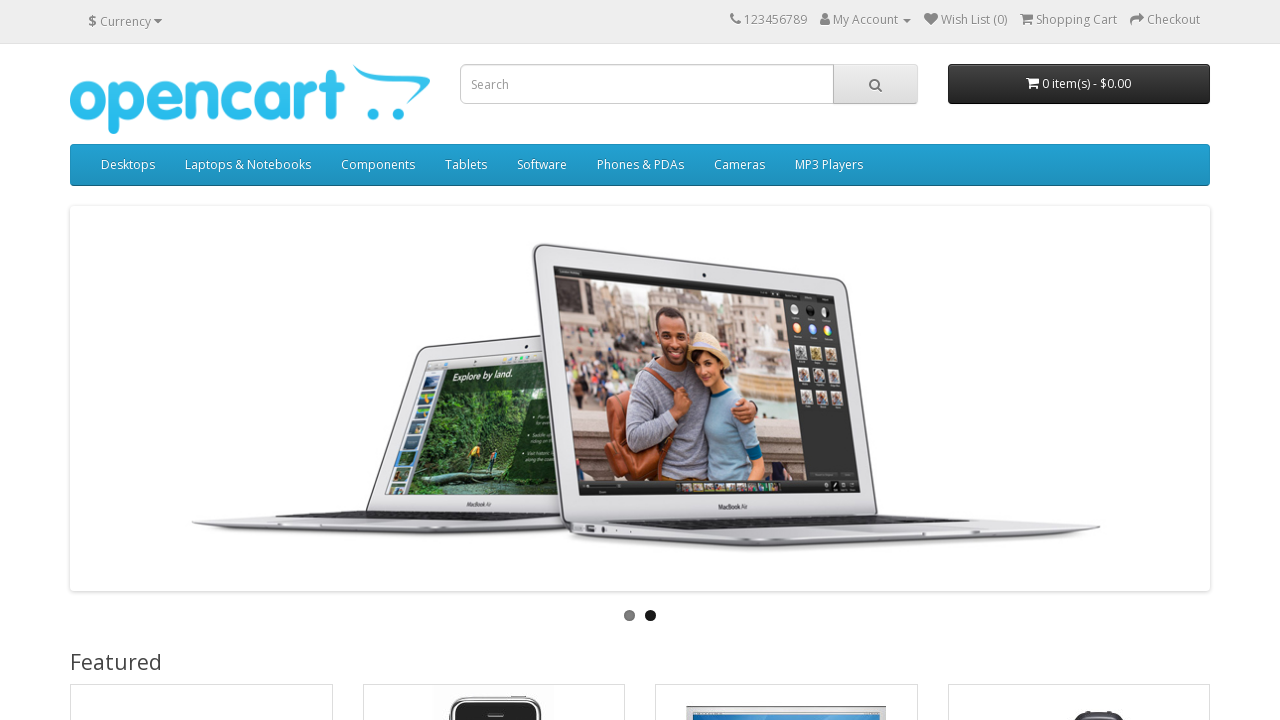

Selected product card 1
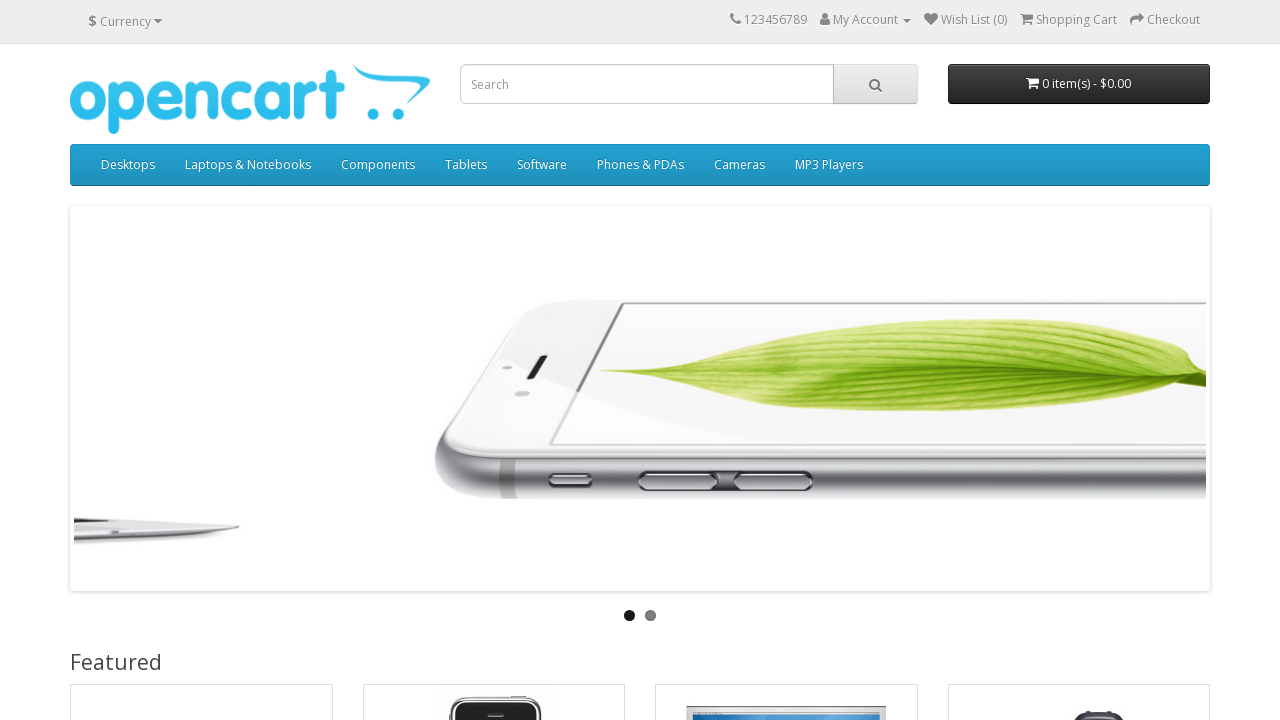

Scrolled product card 1 into view
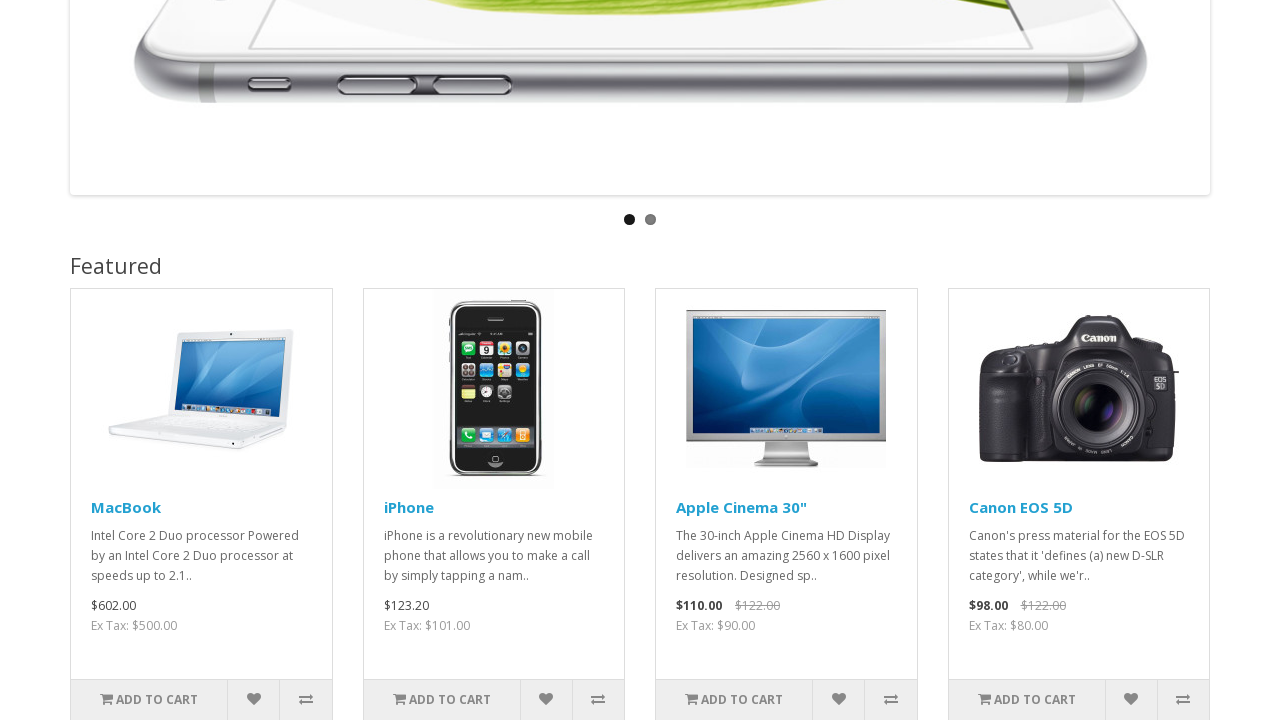

Located image element in product card 1
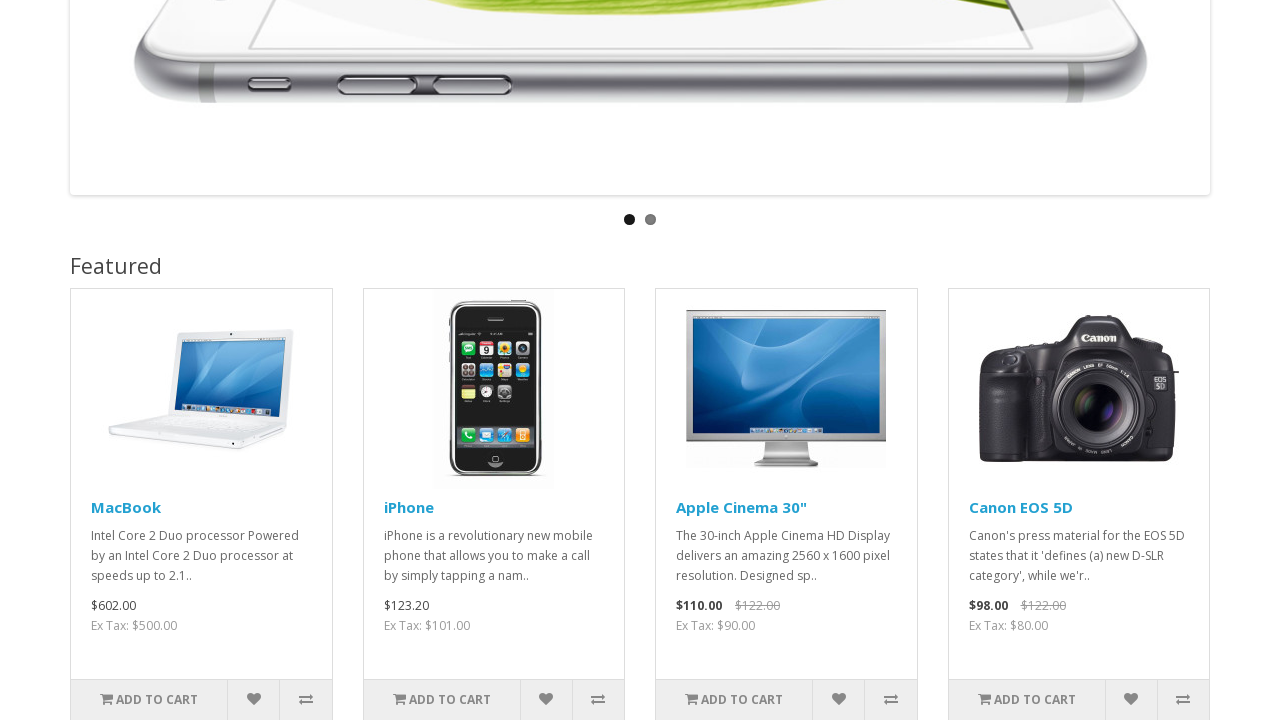

Verified that product image 1 is visible
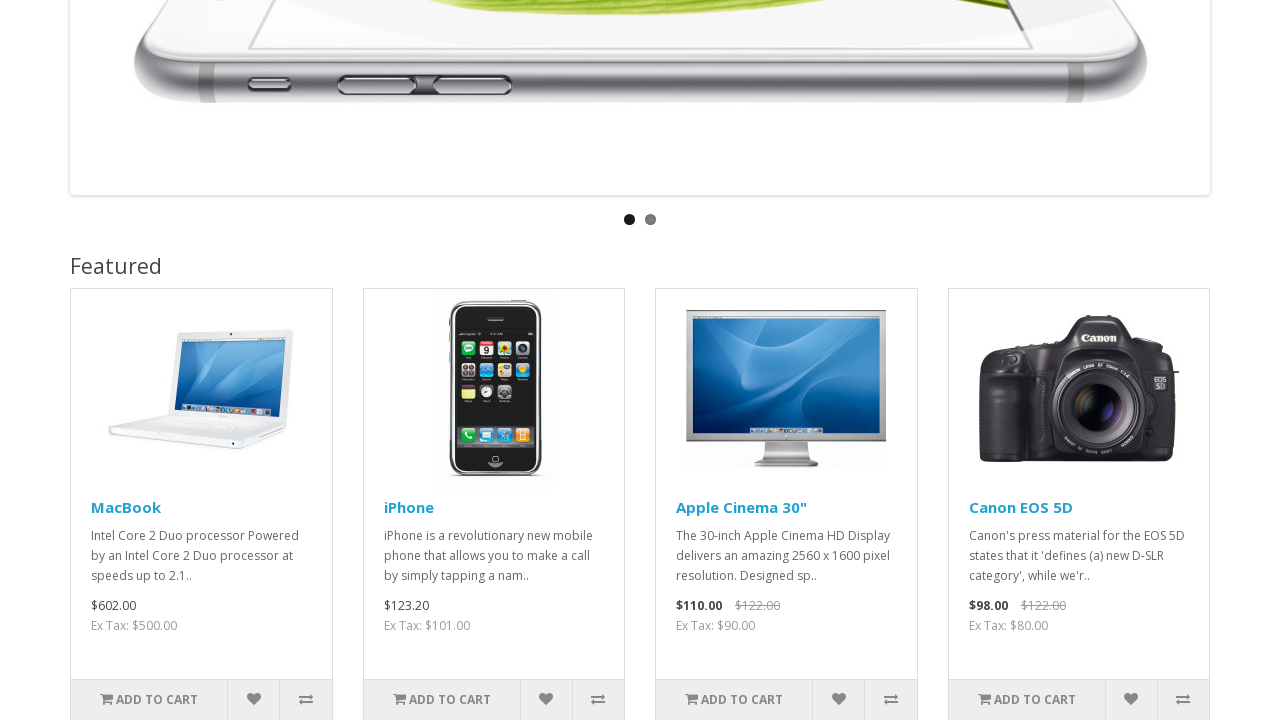

Located price element in product card 1
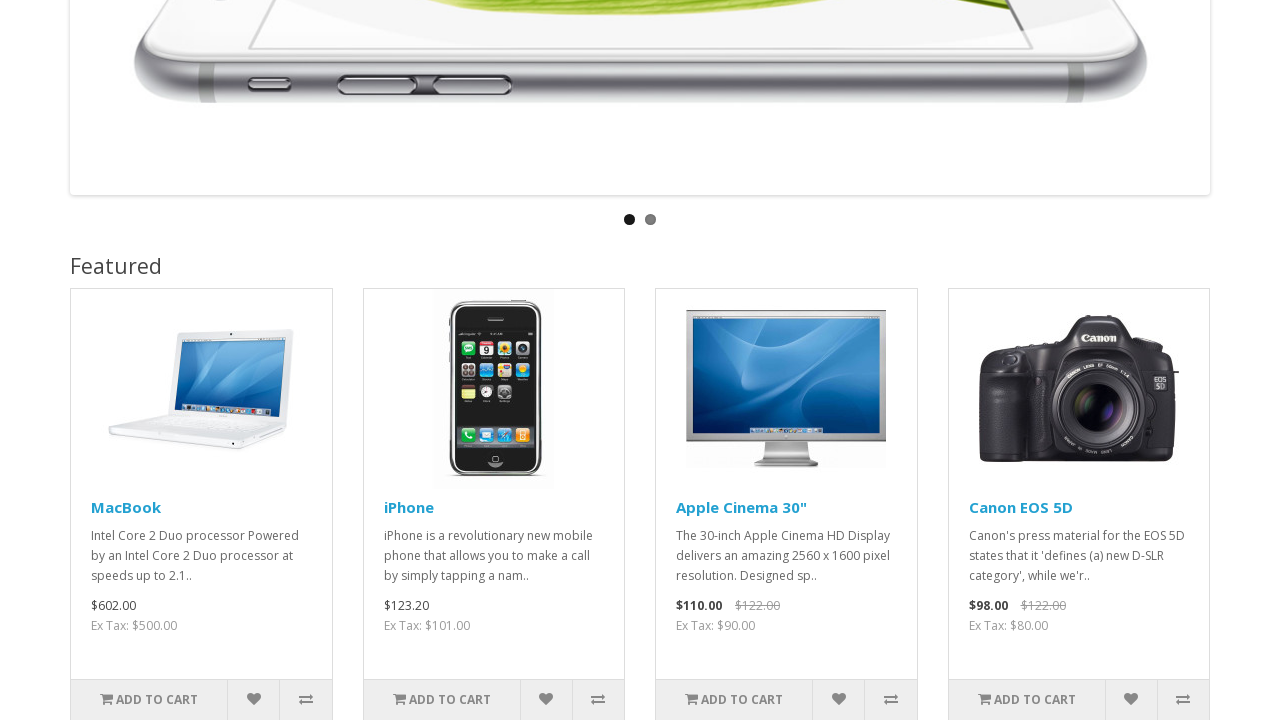

Retrieved price text from product card 1
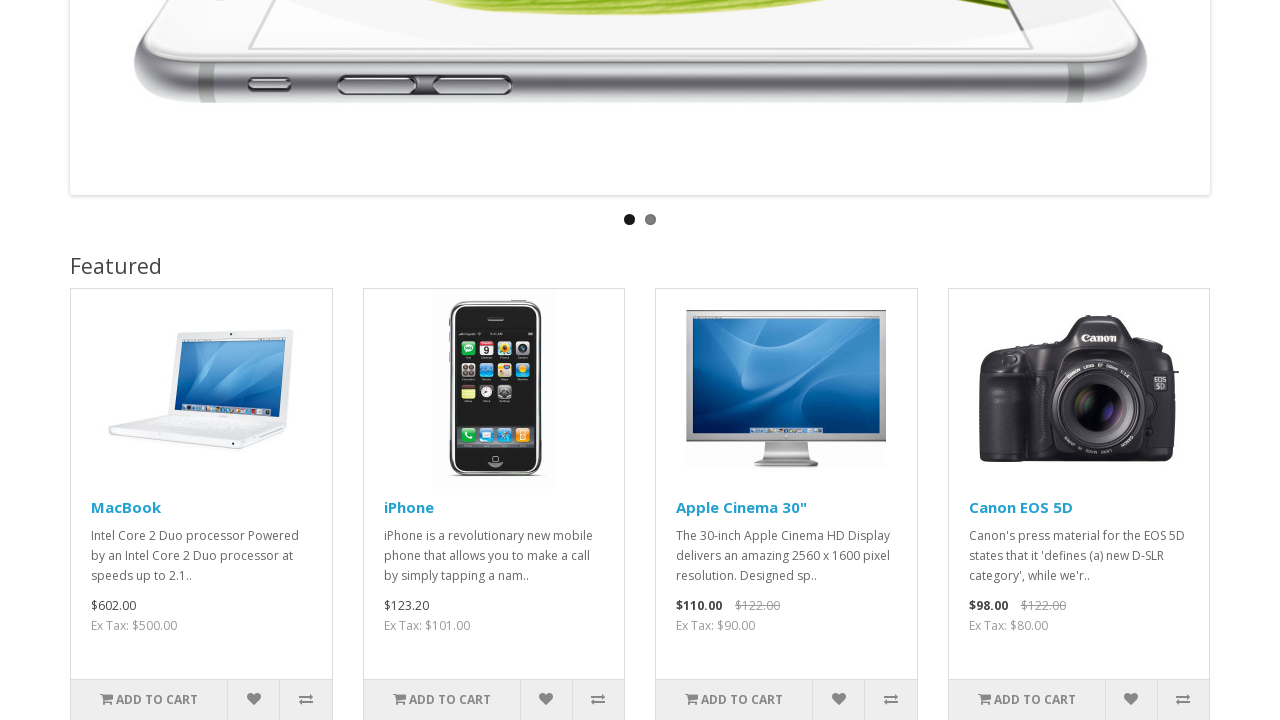

Verified that product card 1 has non-empty price: $602.00
                              Ex Tax: $500.00
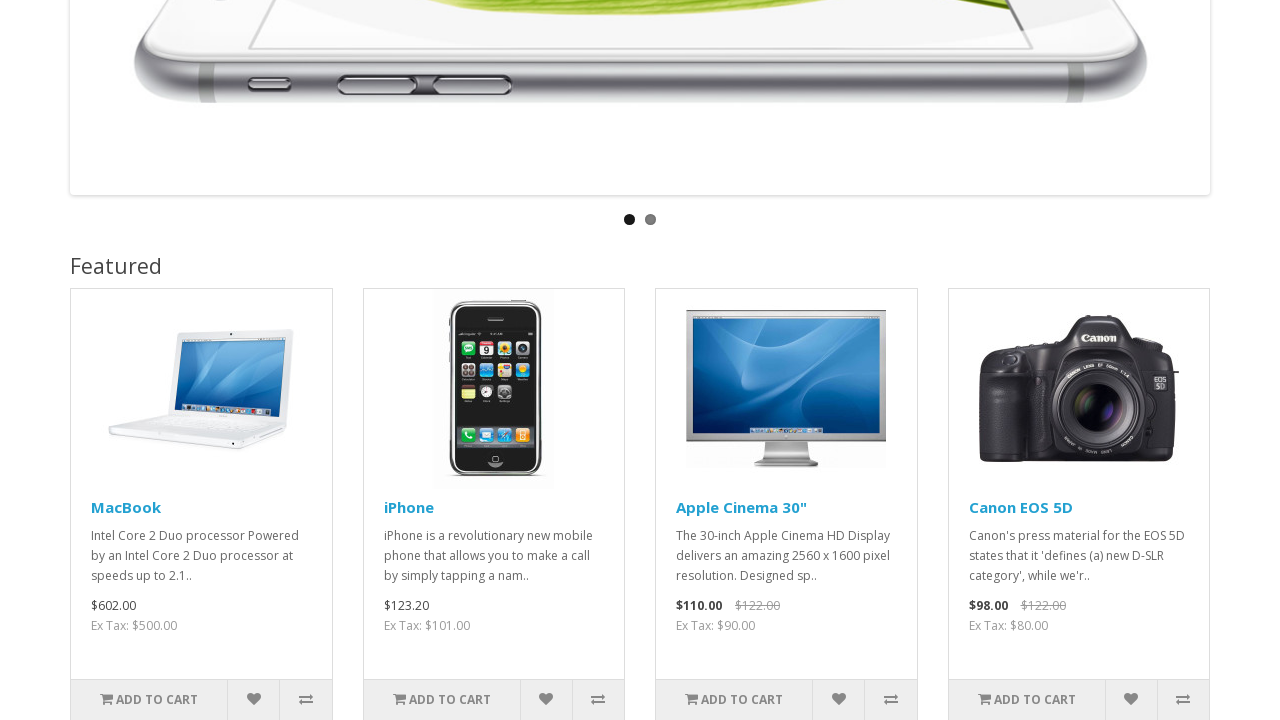

Selected product card 2
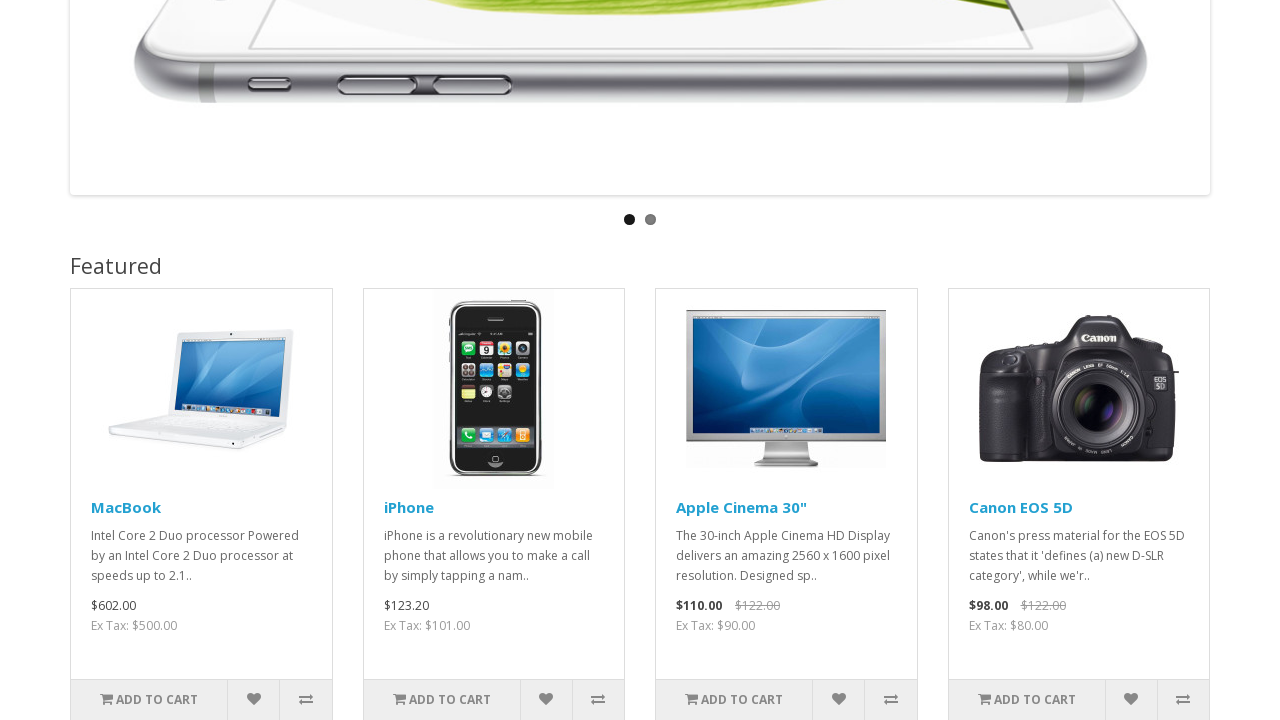

Scrolled product card 2 into view
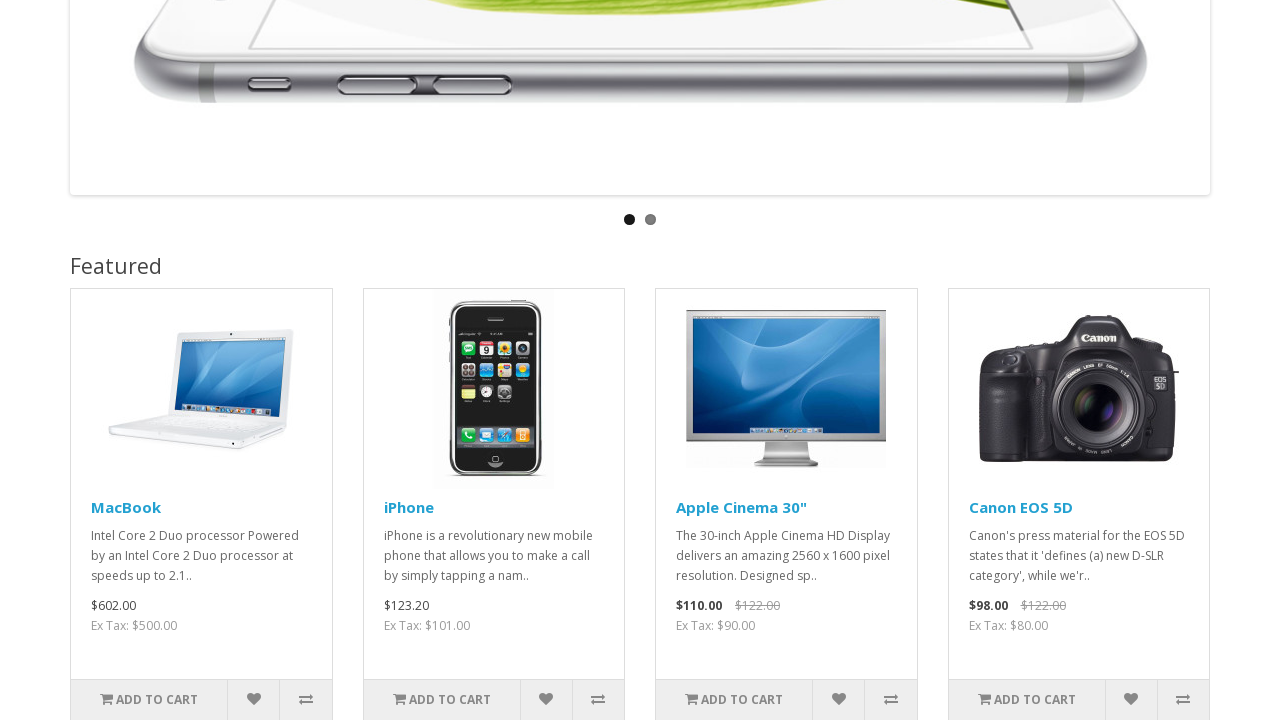

Located image element in product card 2
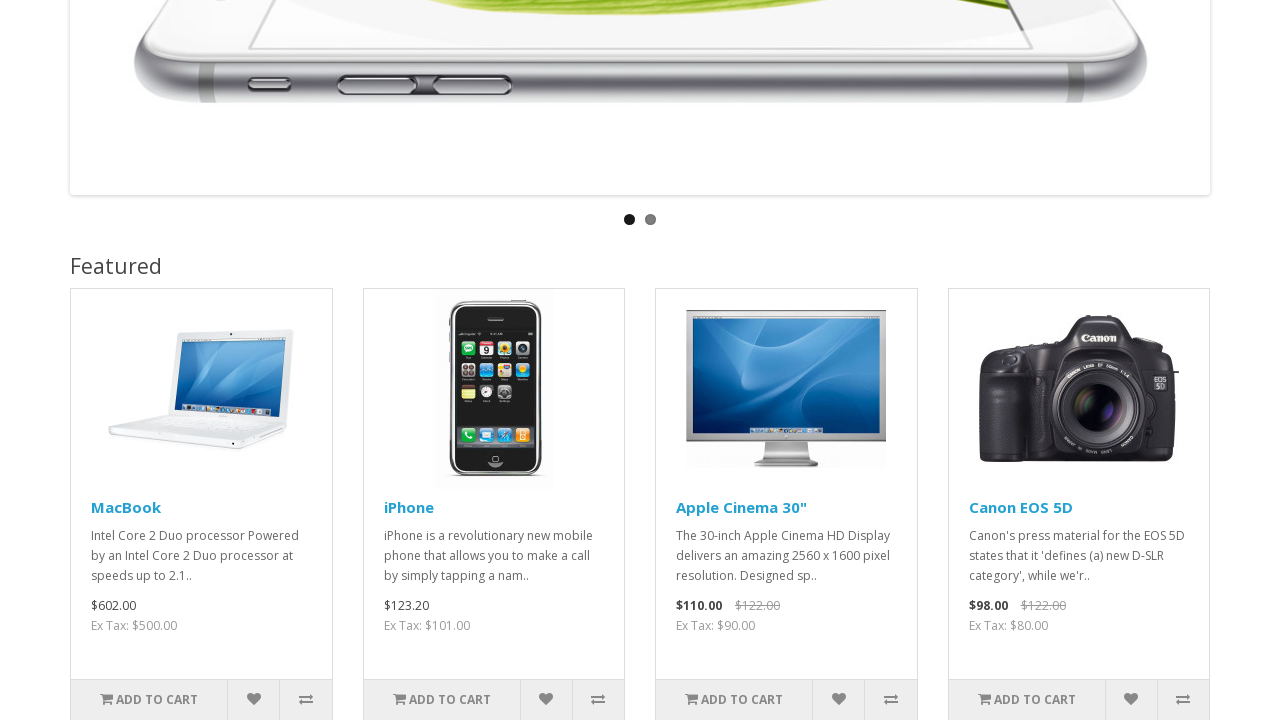

Verified that product image 2 is visible
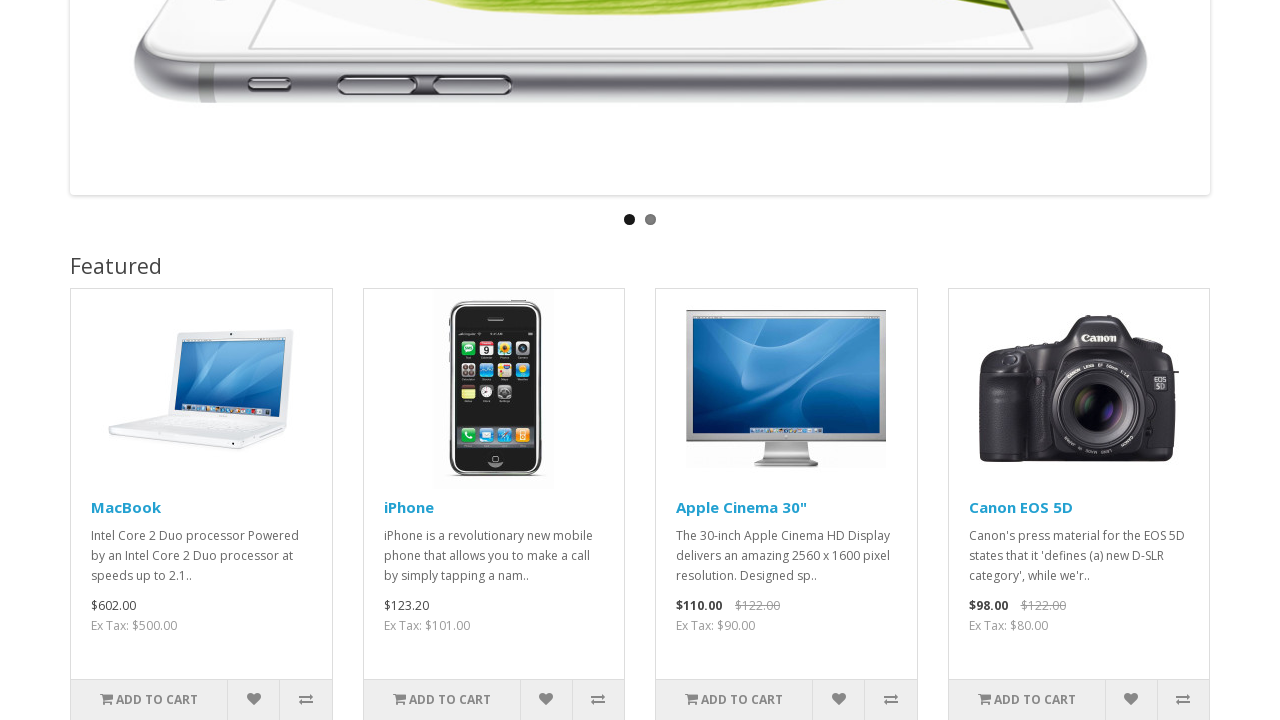

Located price element in product card 2
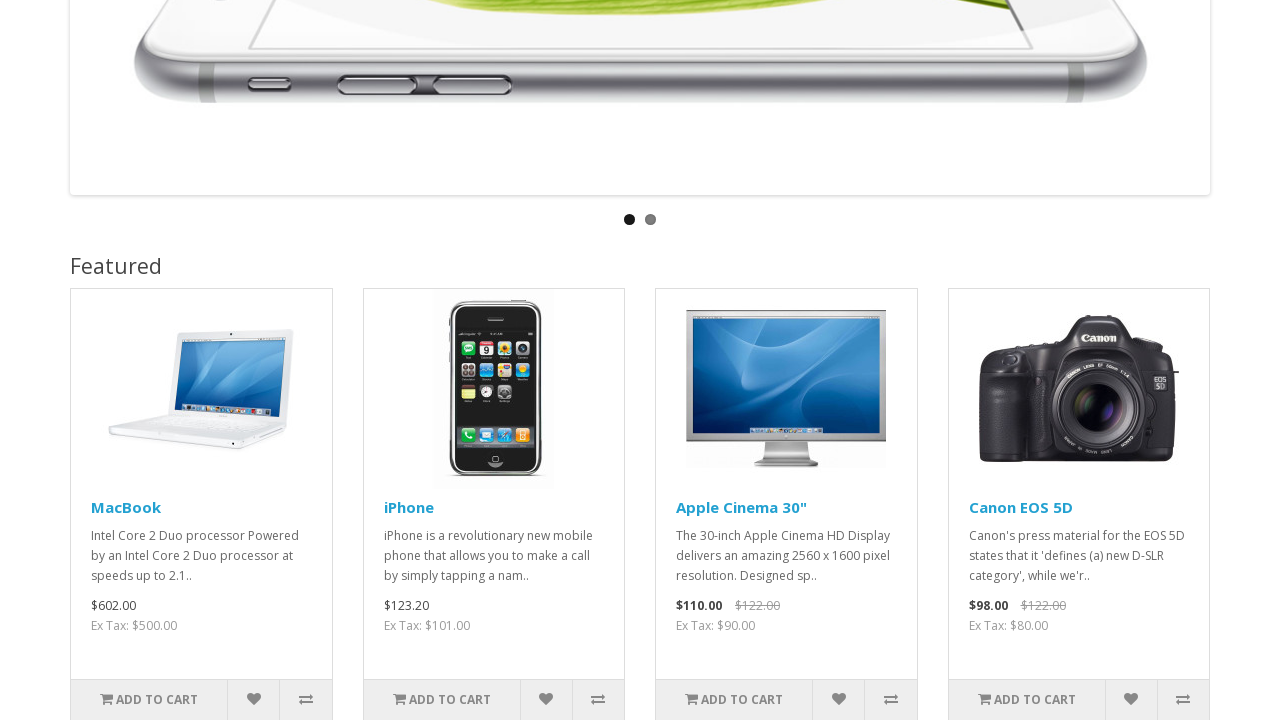

Retrieved price text from product card 2
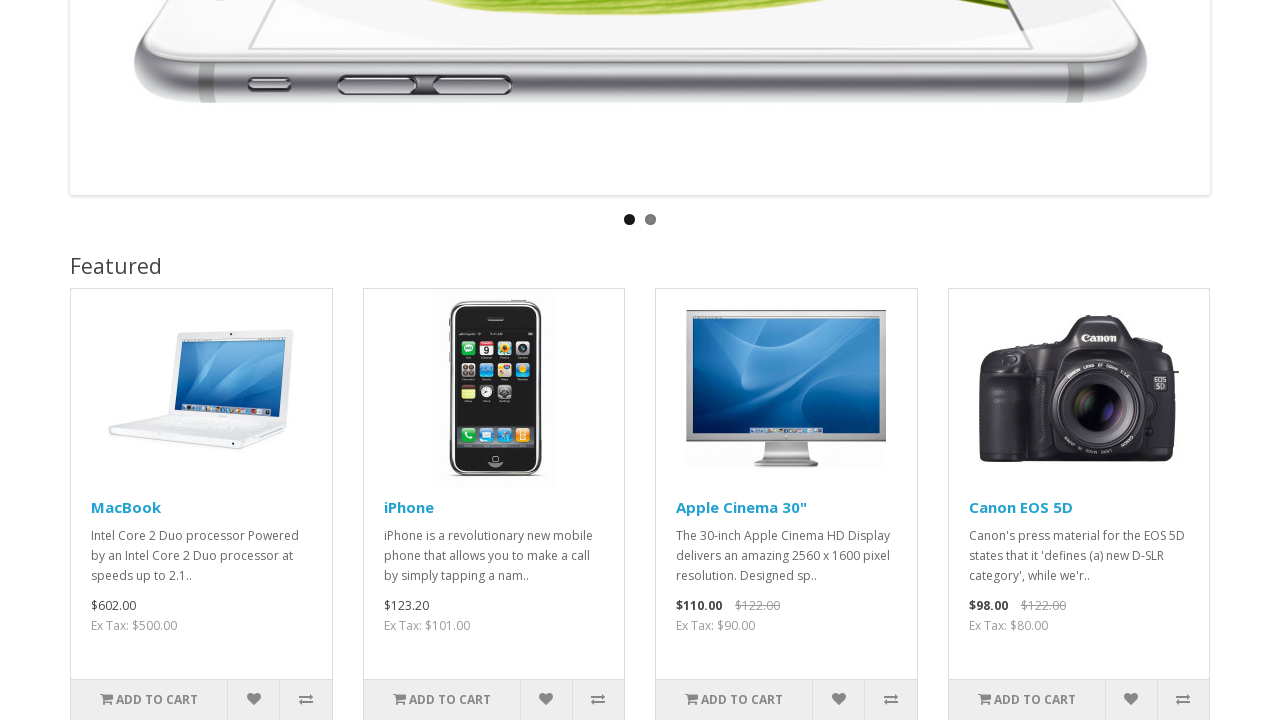

Verified that product card 2 has non-empty price: $123.20
                              Ex Tax: $101.00
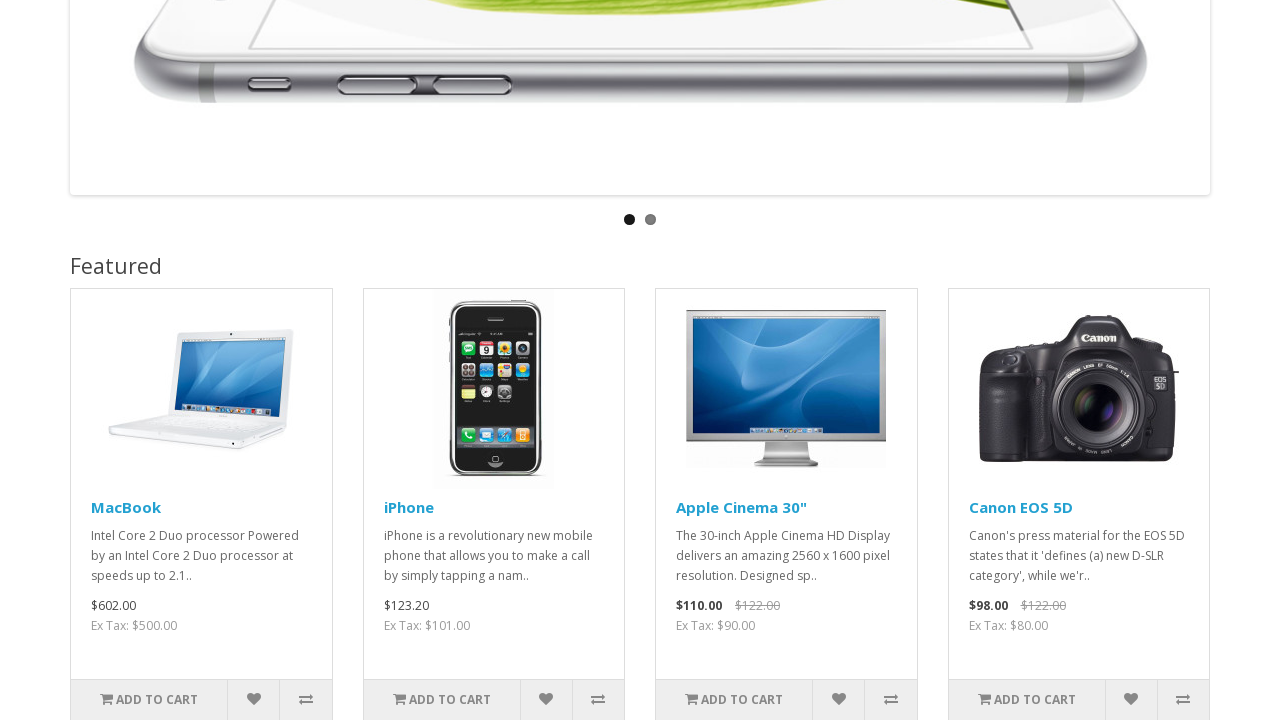

Selected product card 3
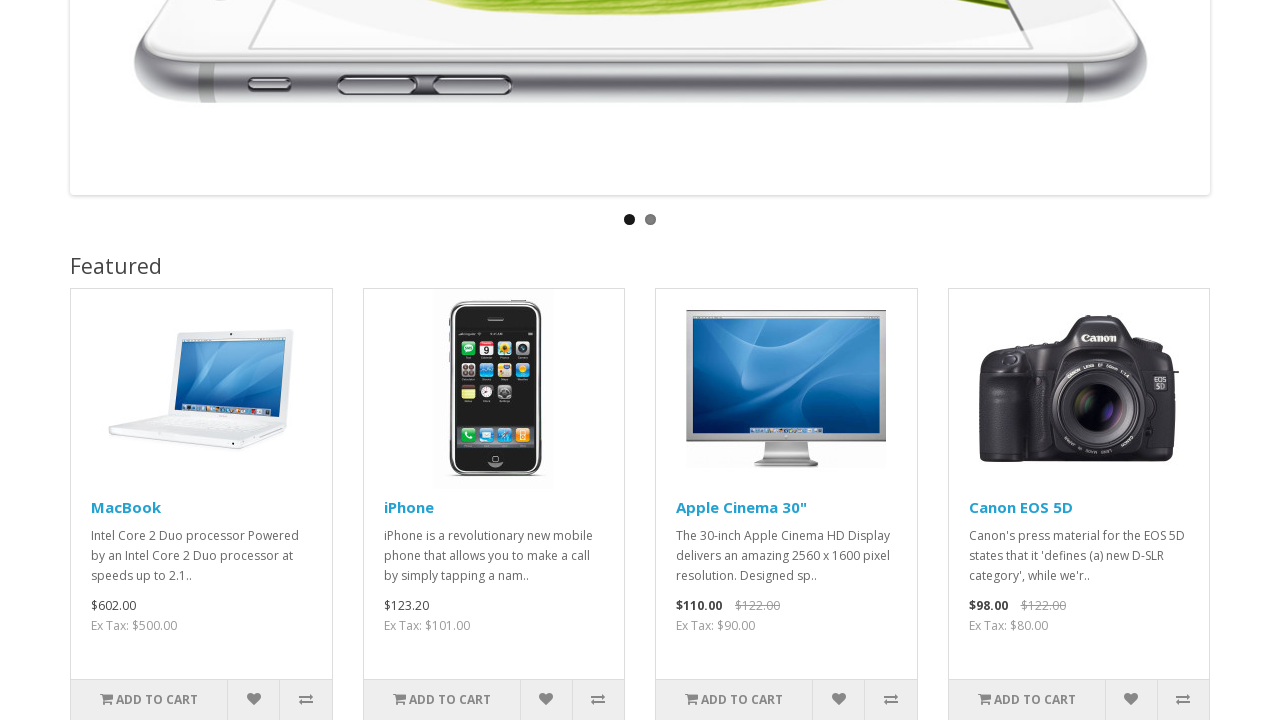

Scrolled product card 3 into view
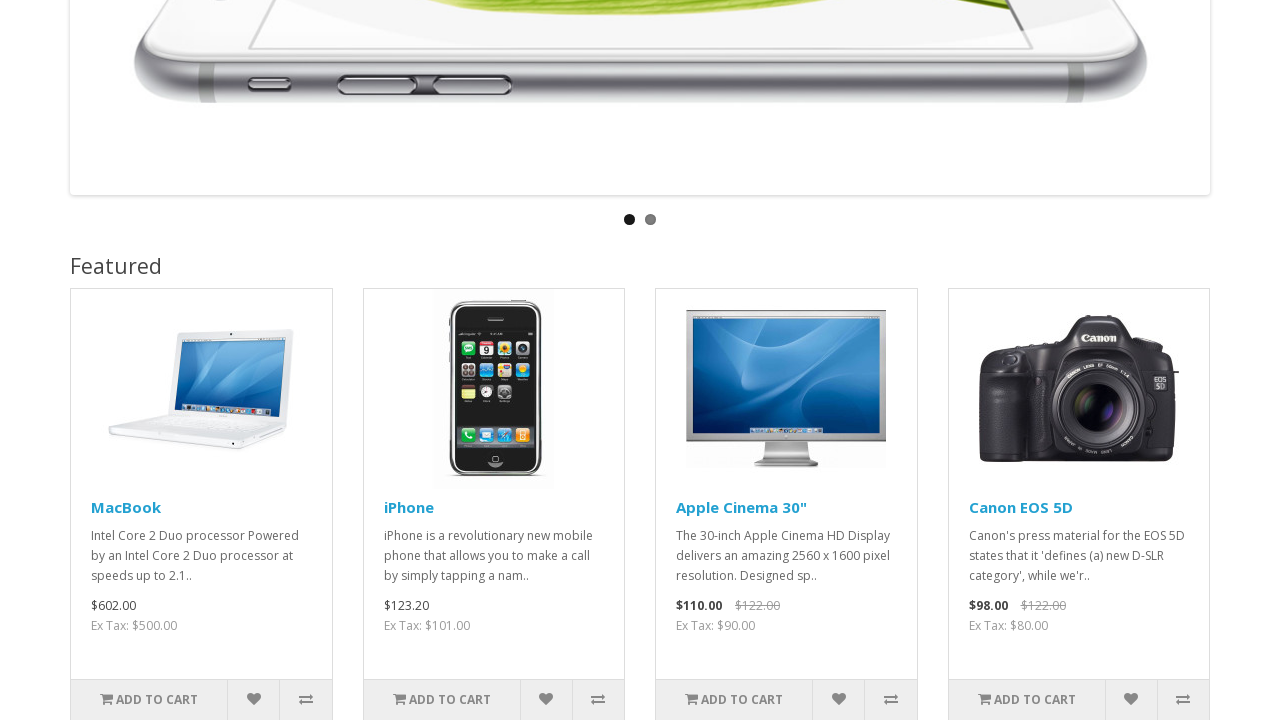

Located image element in product card 3
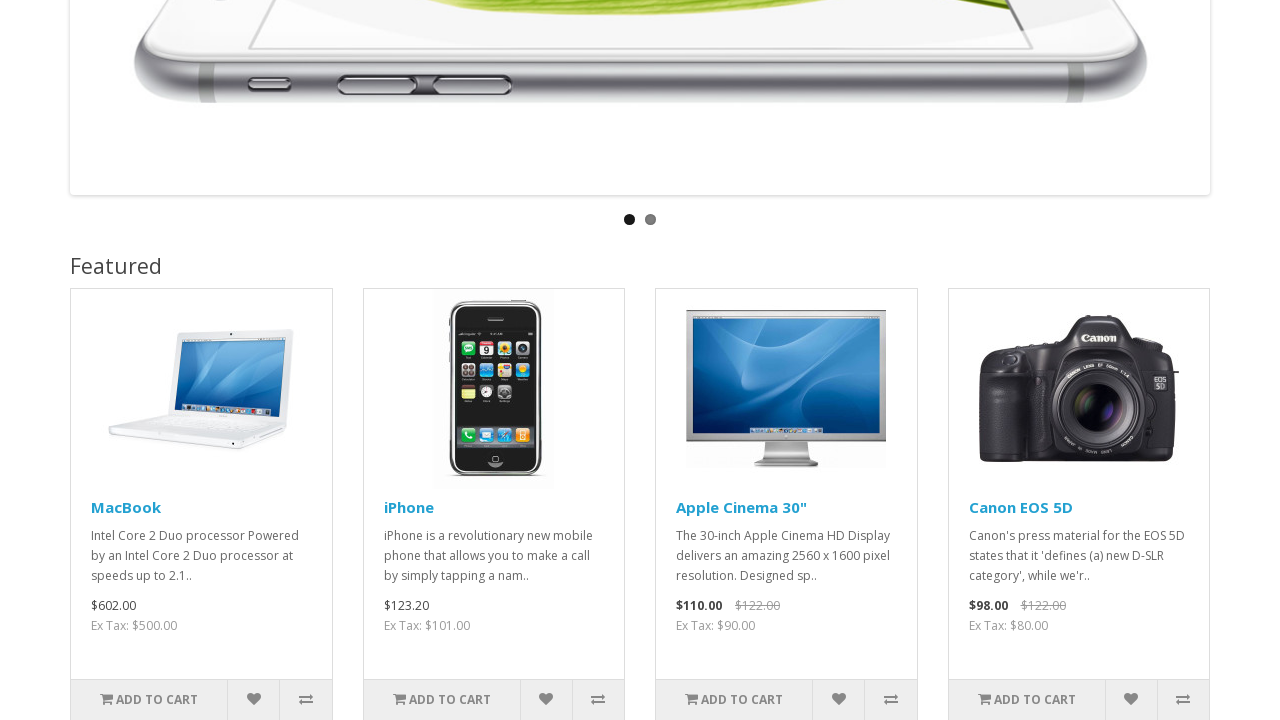

Verified that product image 3 is visible
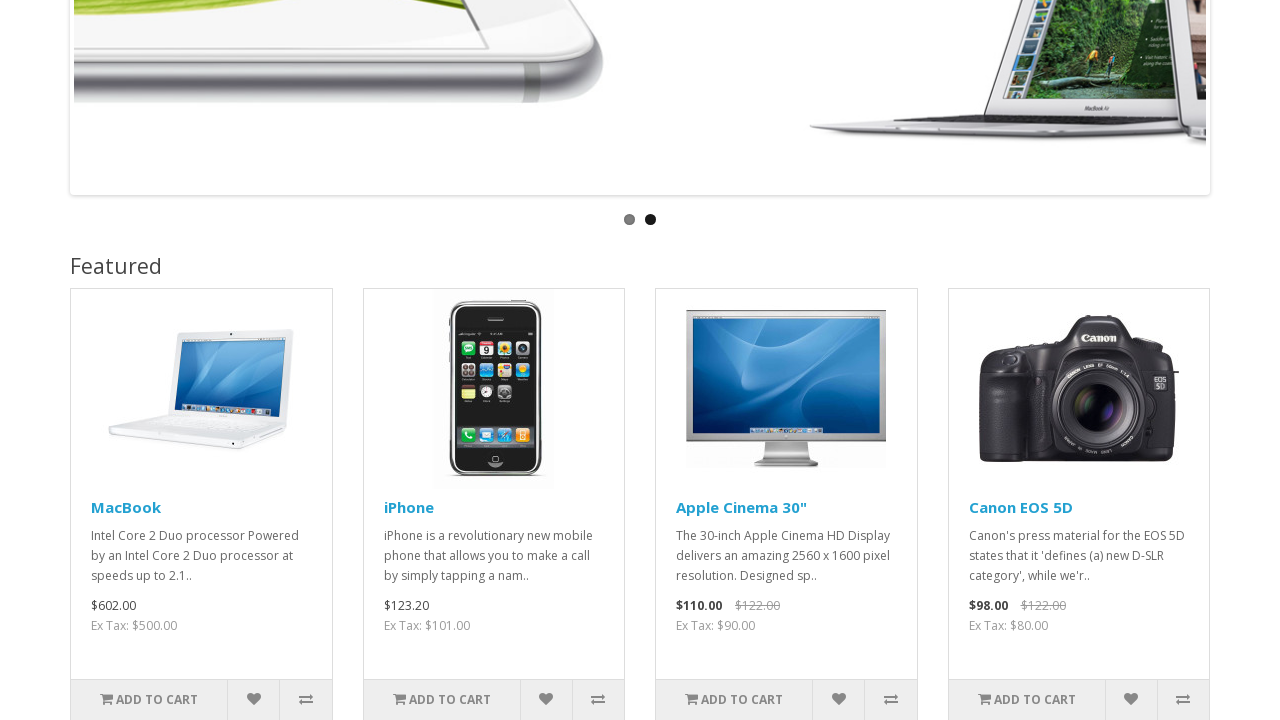

Located price element in product card 3
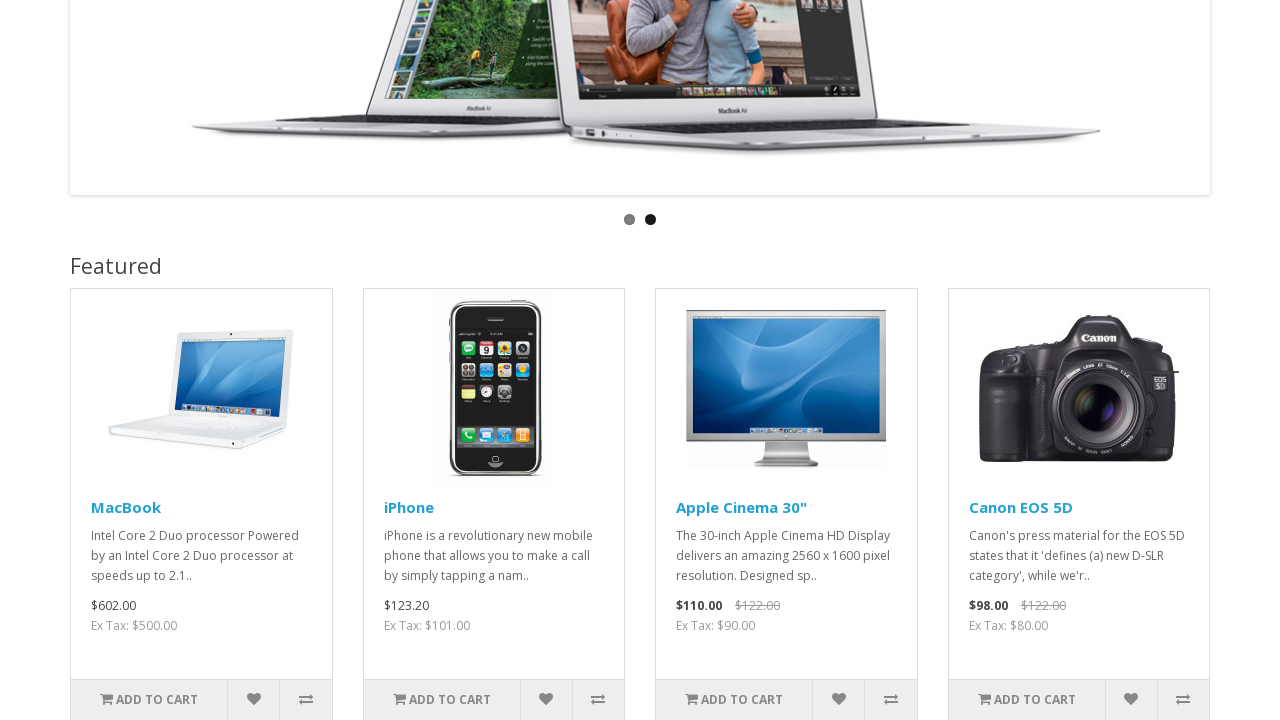

Retrieved price text from product card 3
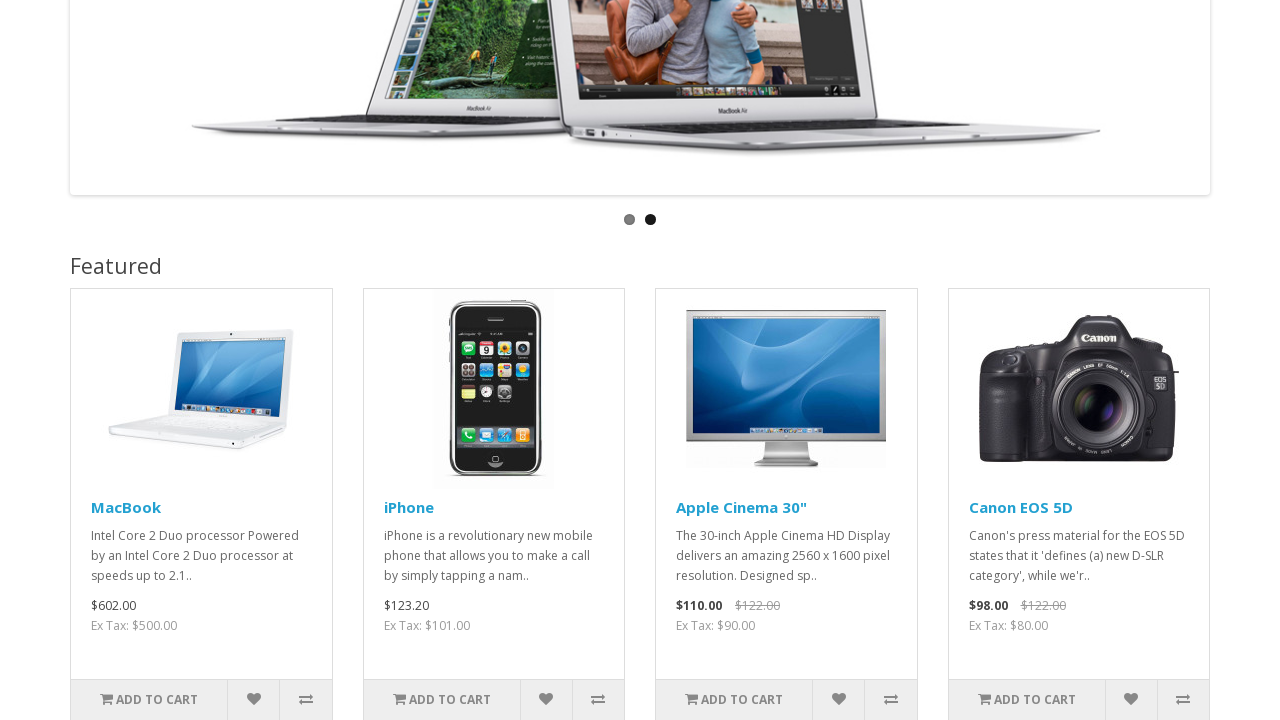

Verified that product card 3 has non-empty price: $110.00 $122.00
                              Ex Tax: $90.00
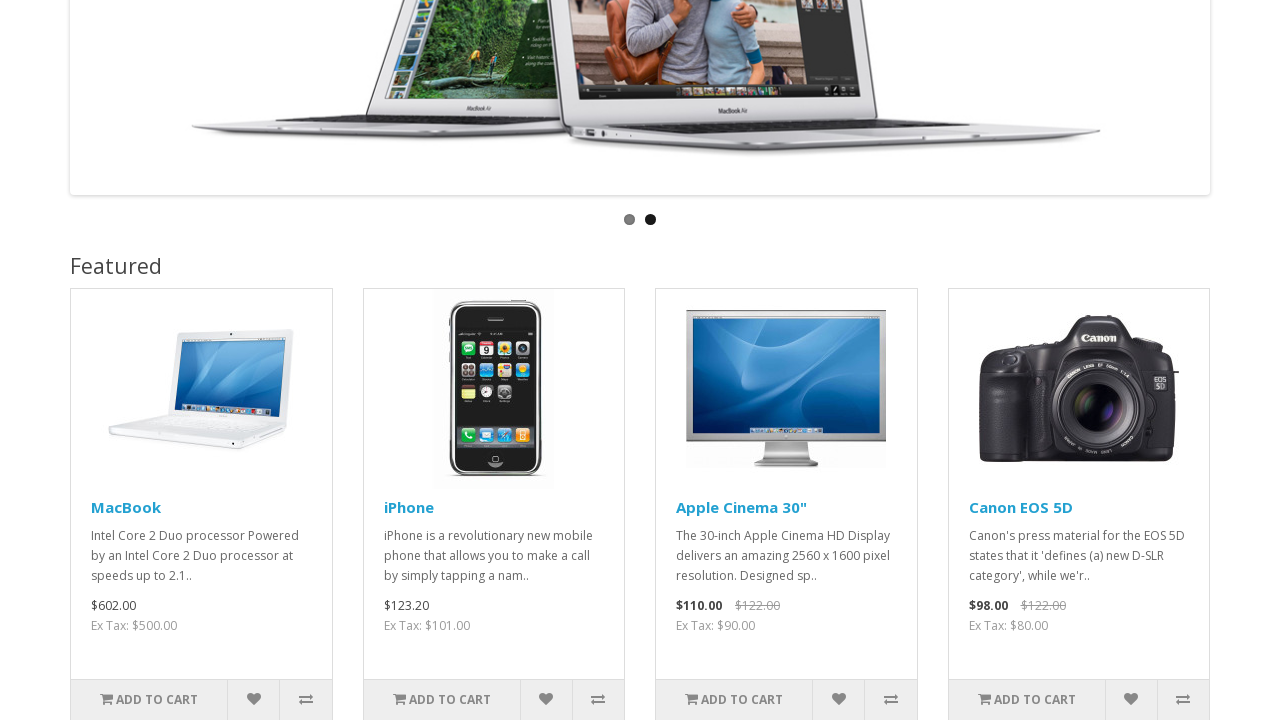

Selected product card 4
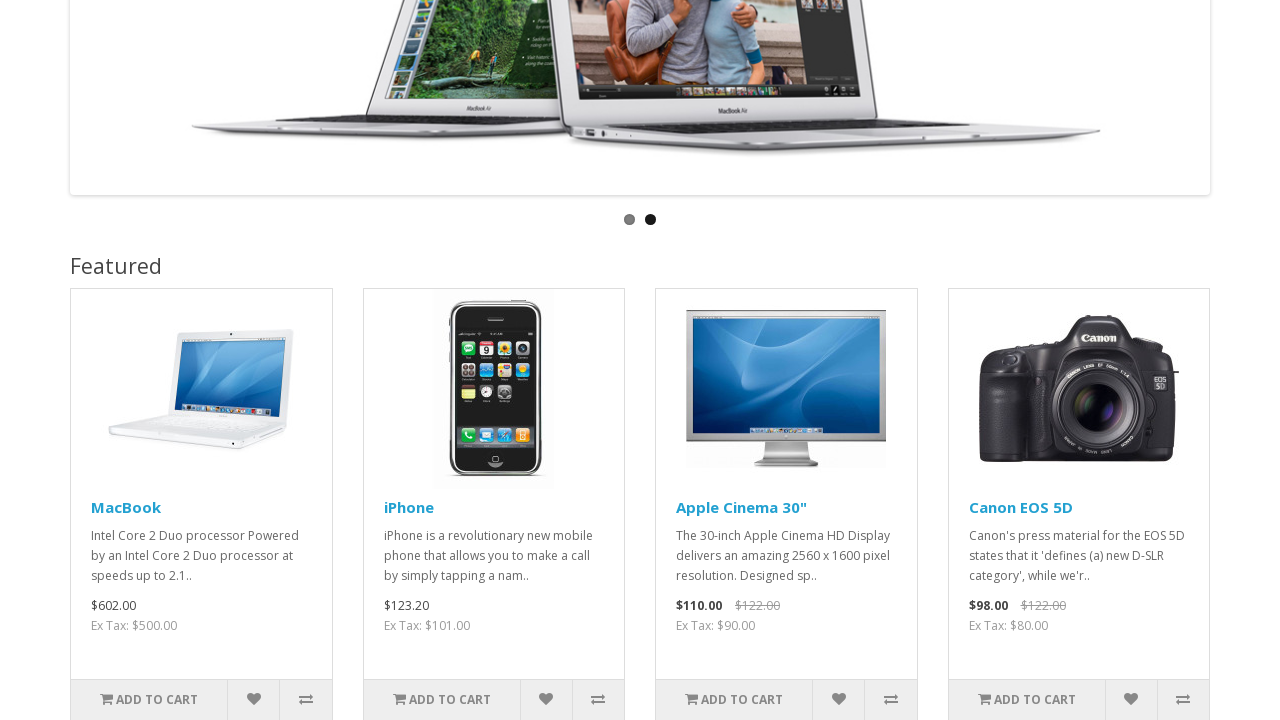

Scrolled product card 4 into view
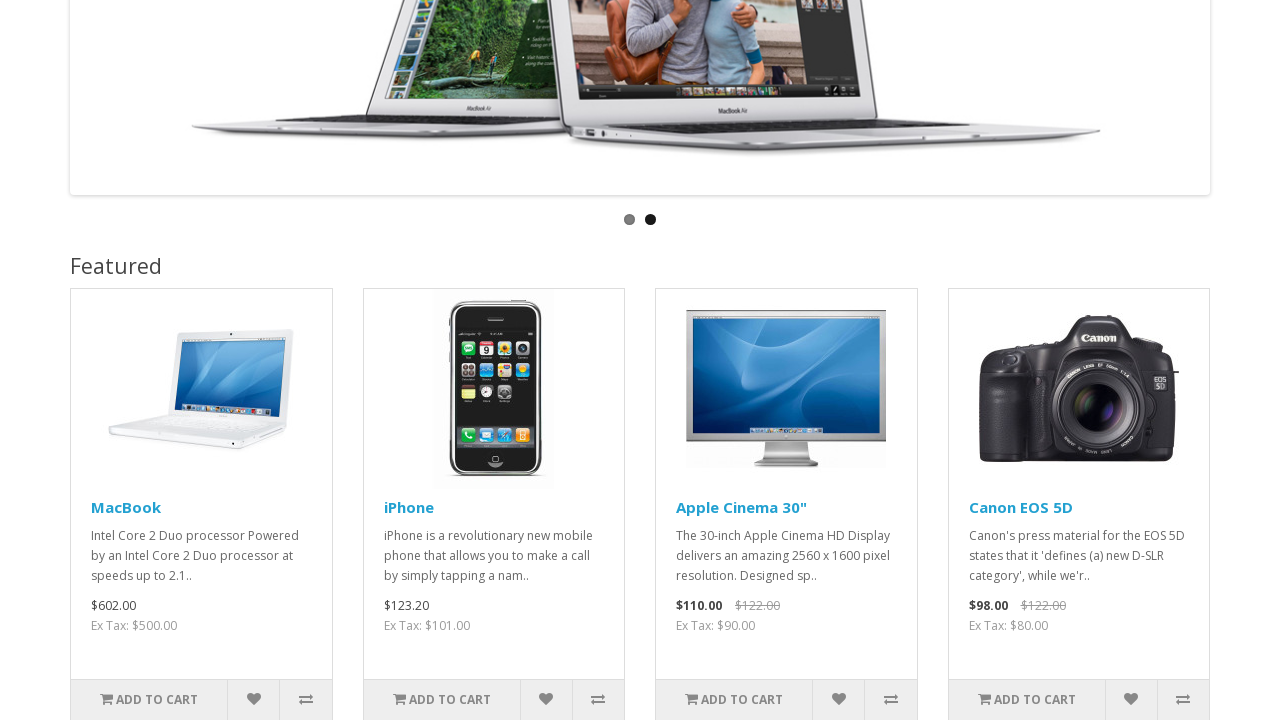

Located image element in product card 4
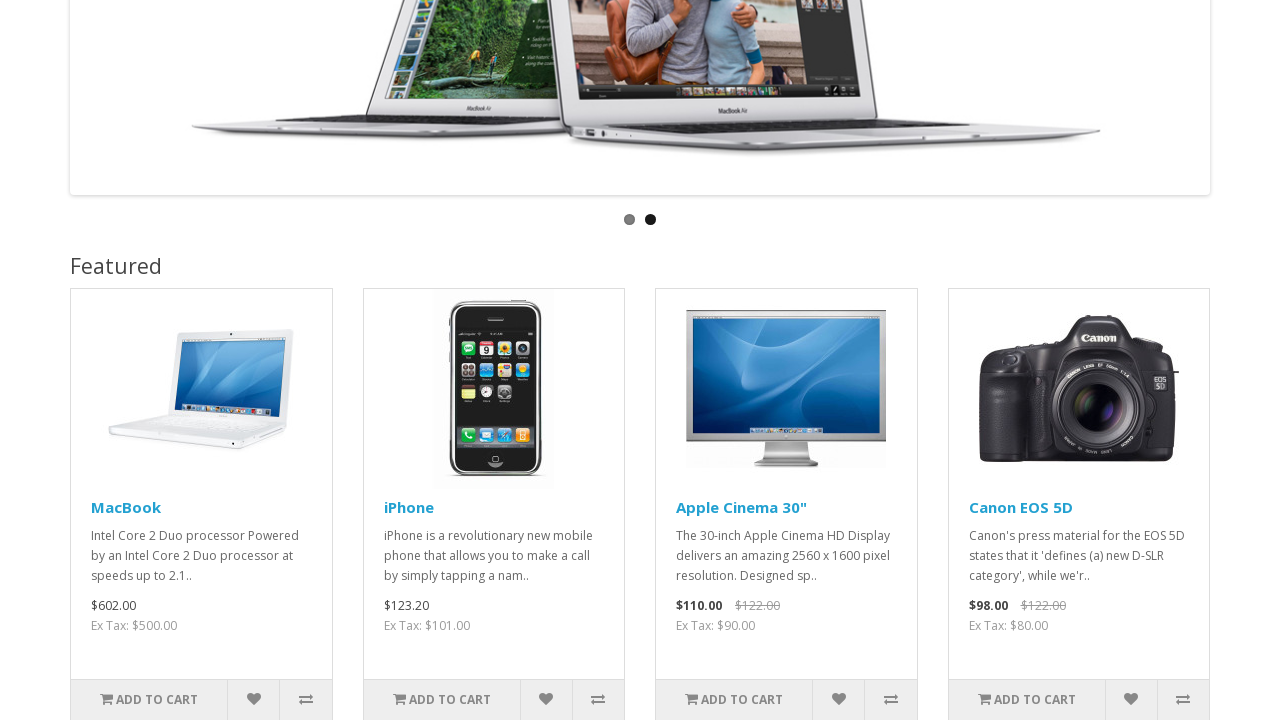

Verified that product image 4 is visible
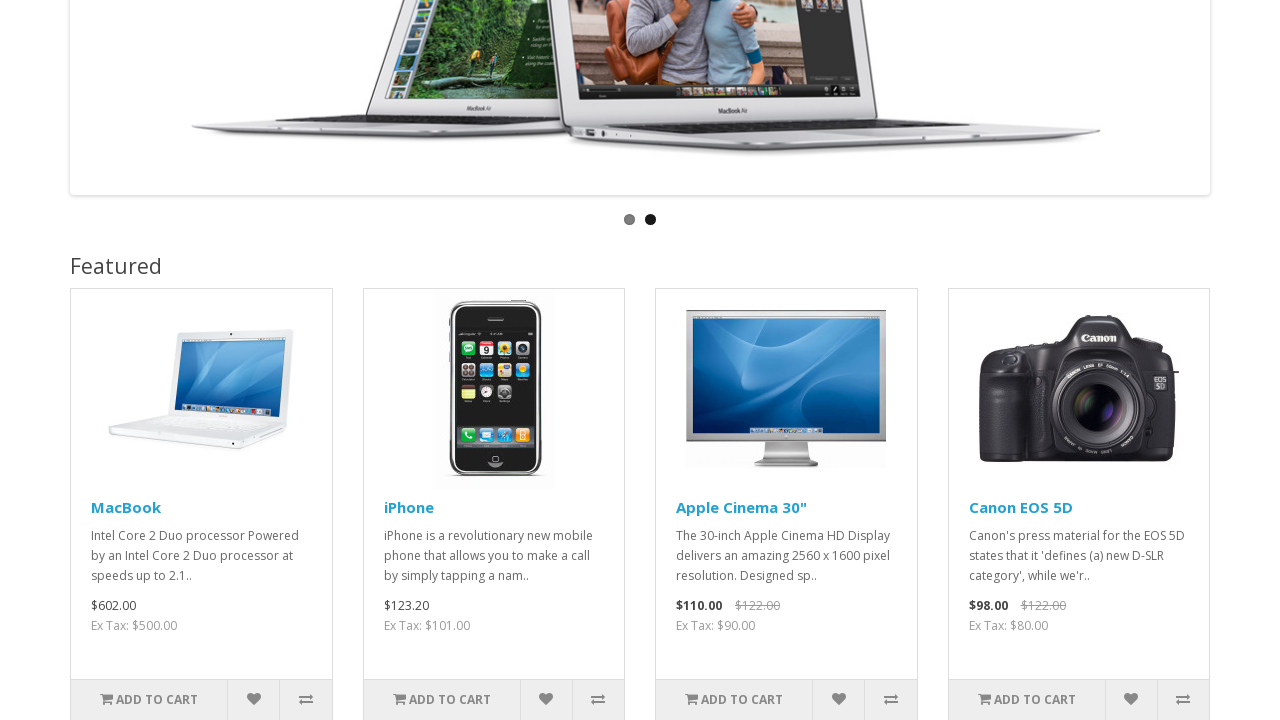

Located price element in product card 4
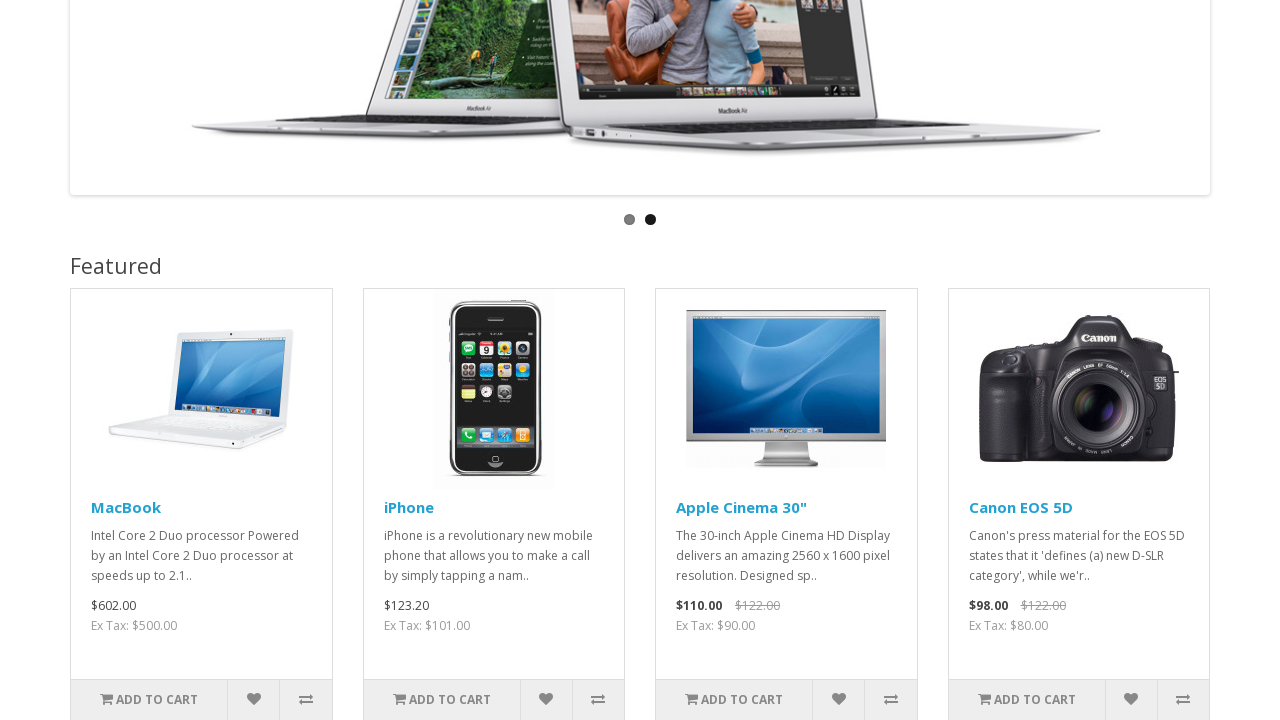

Retrieved price text from product card 4
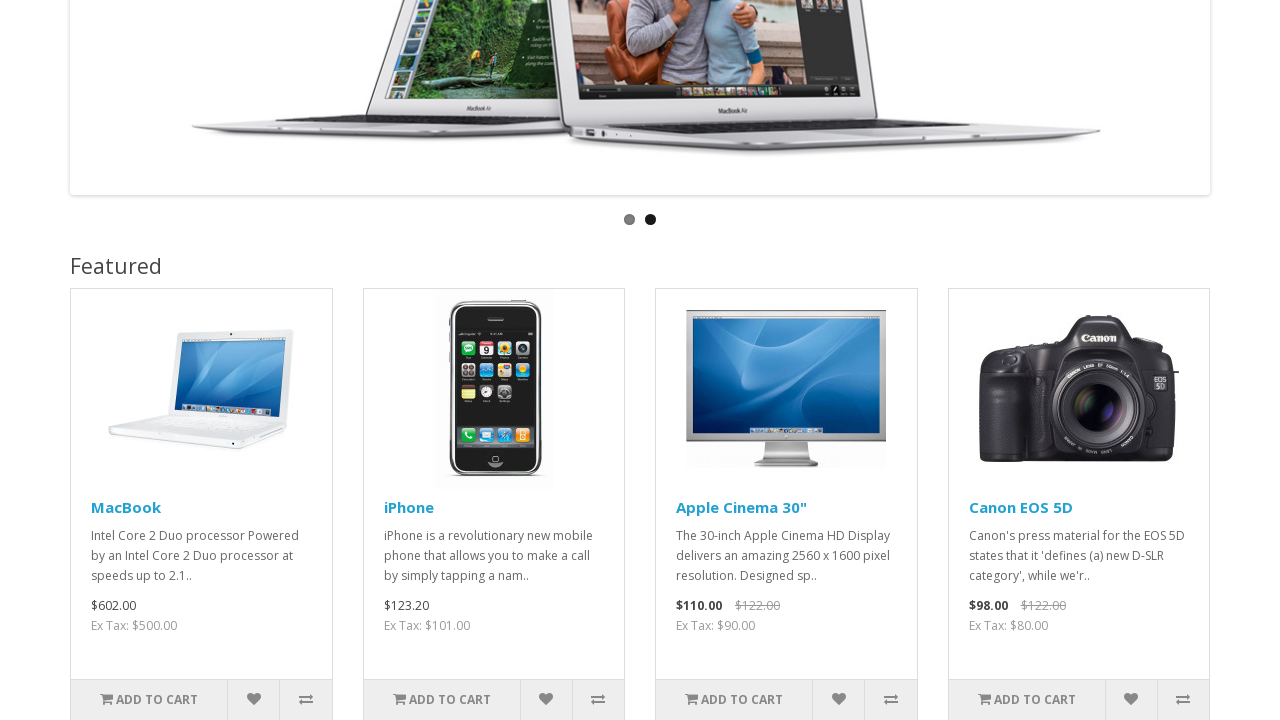

Verified that product card 4 has non-empty price: $98.00 $122.00
                              Ex Tax: $80.00
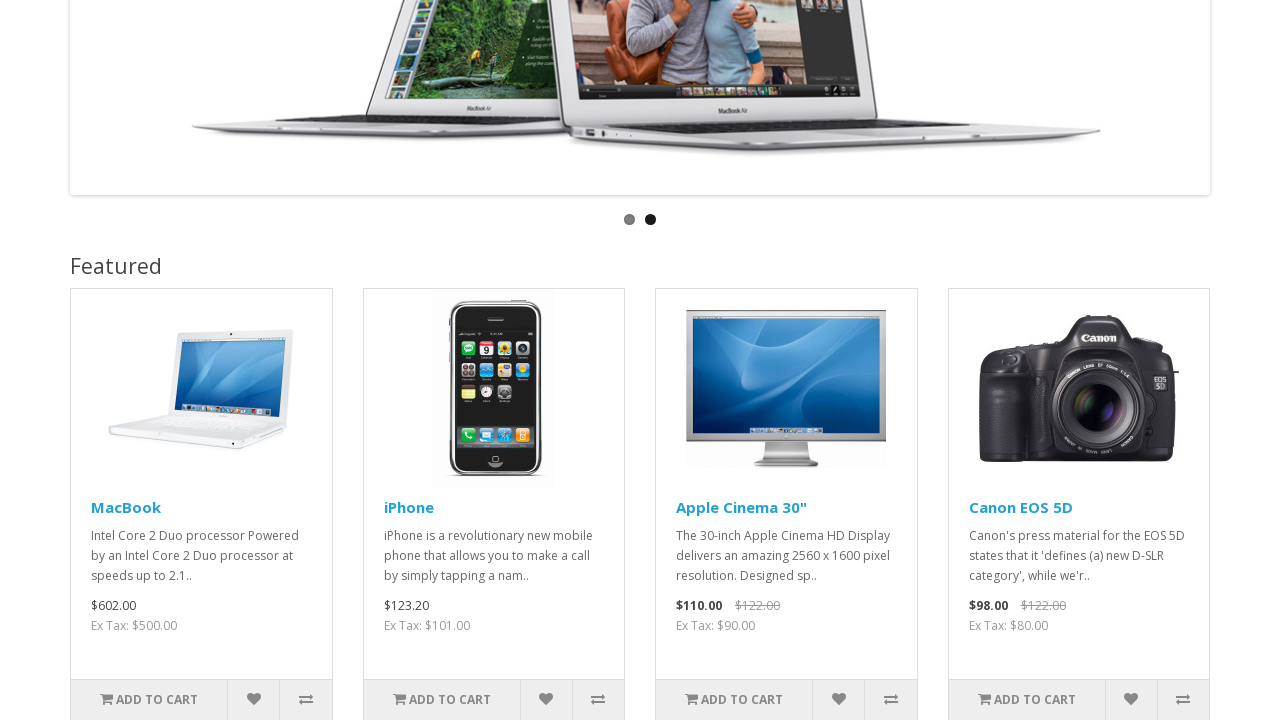

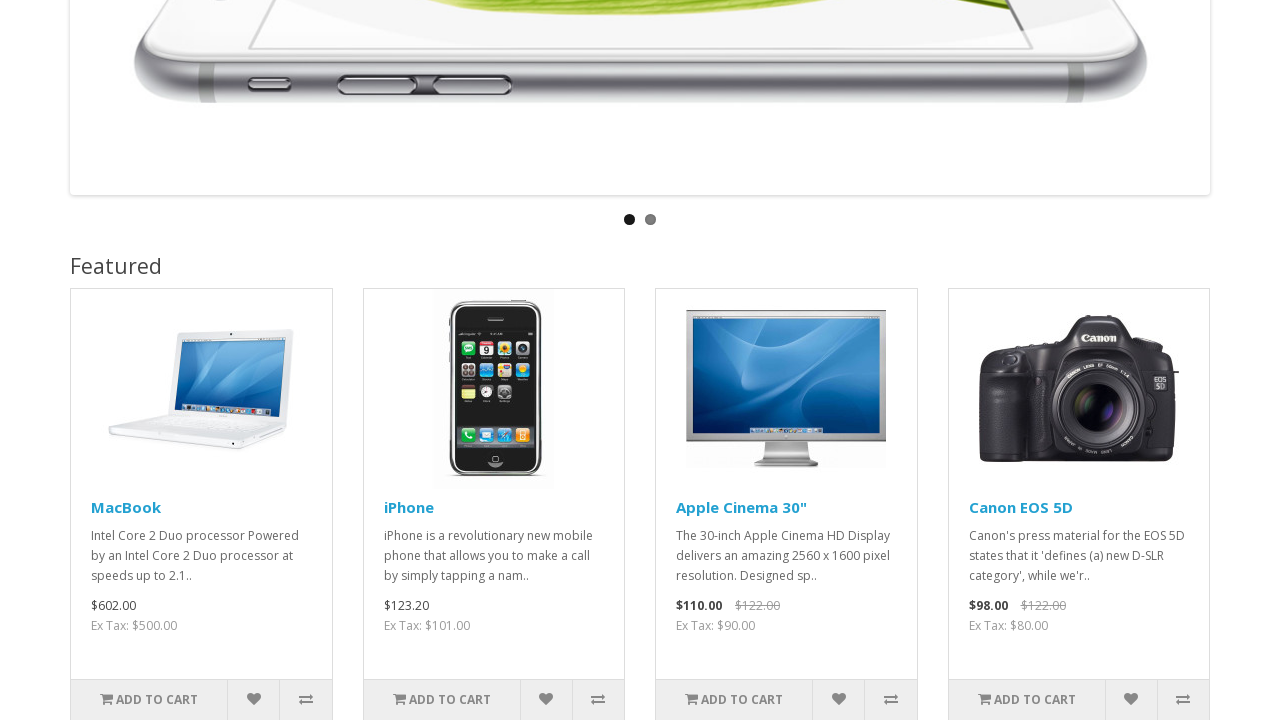